Navigates to the Floating Menu page

Starting URL: https://the-internet.herokuapp.com/

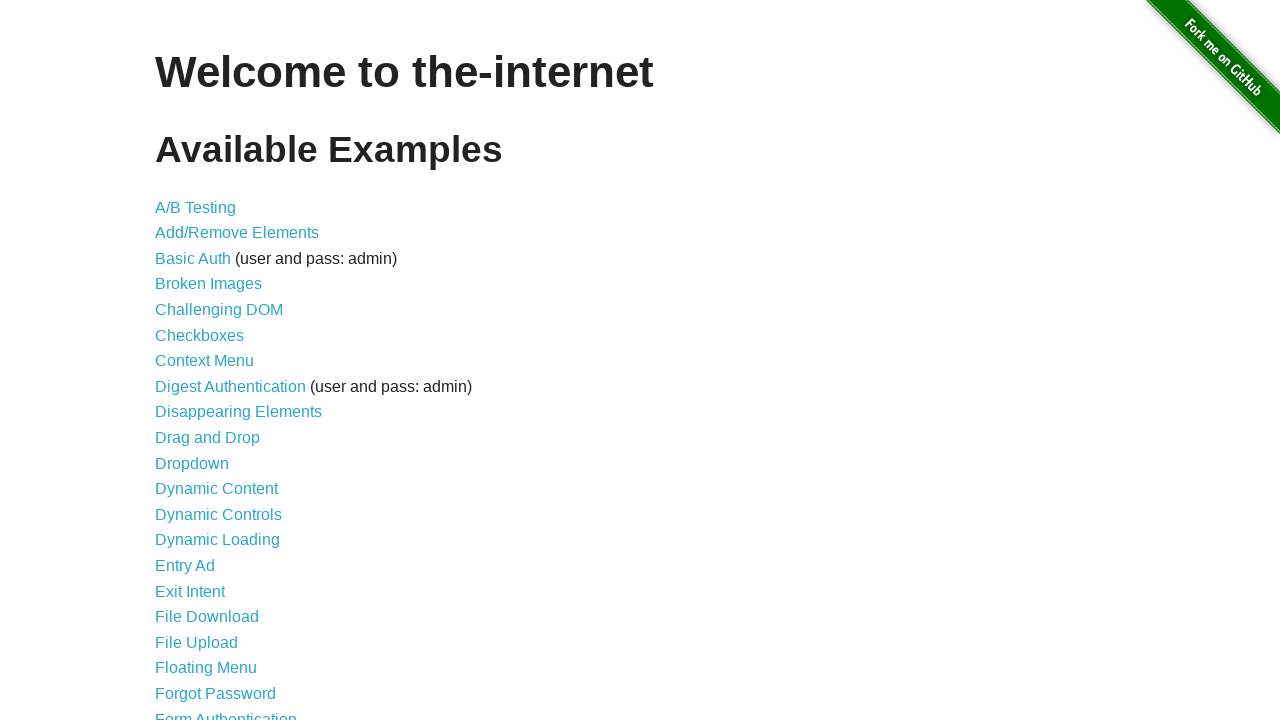

Clicked on Floating Menu link at (206, 668) on a[href='/floating_menu']
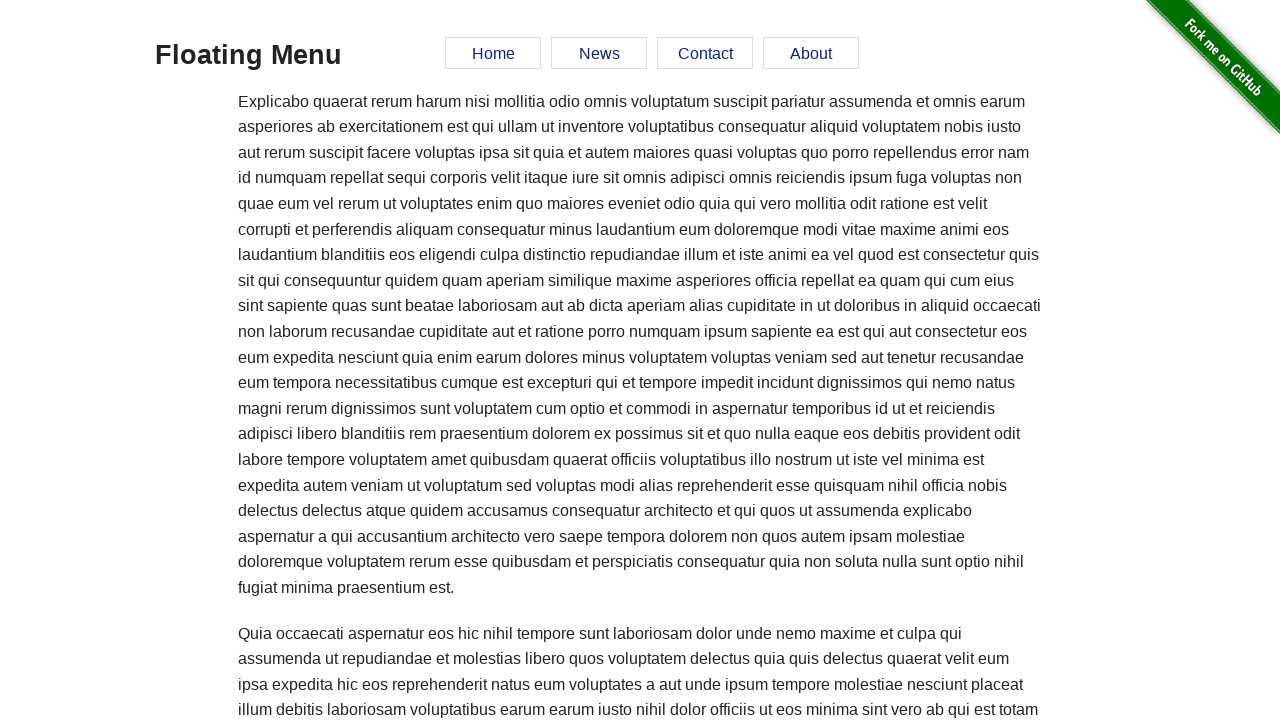

Floating Menu page loaded successfully
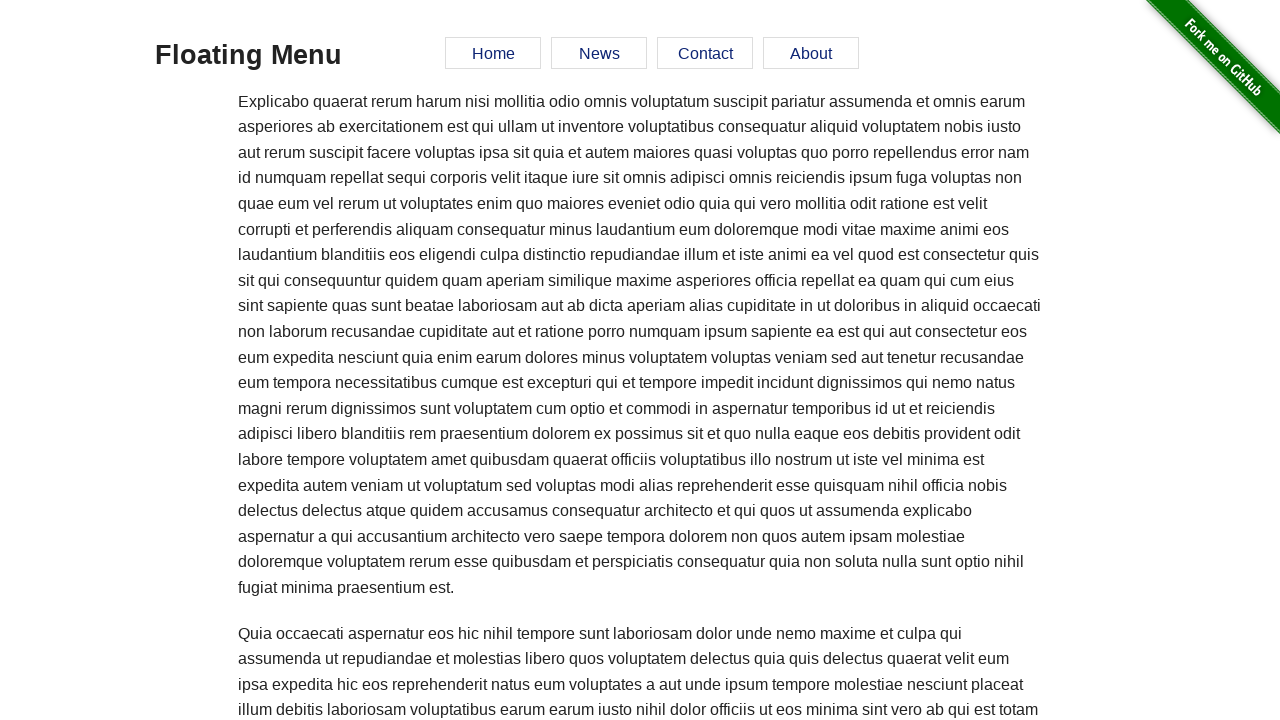

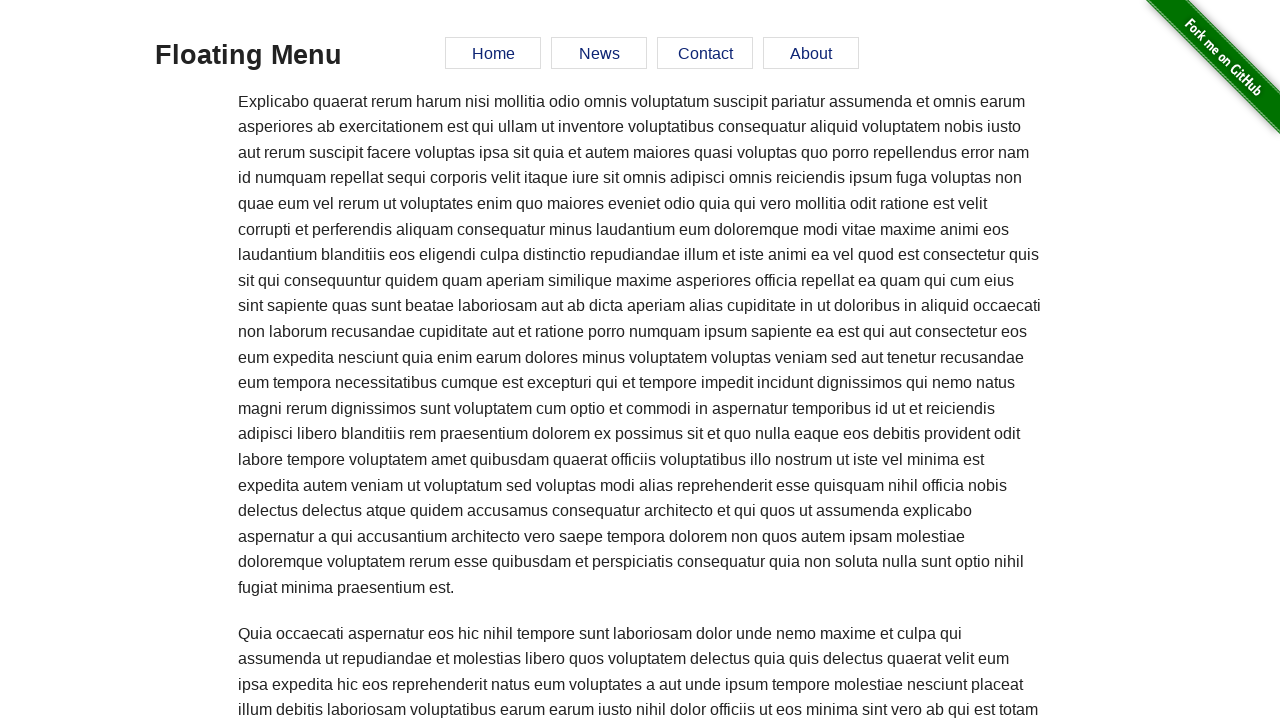